Tests Vue.js dropdown component by selecting options and verifying the selection text updates.

Starting URL: https://mikerodham.github.io/vue-dropdowns/

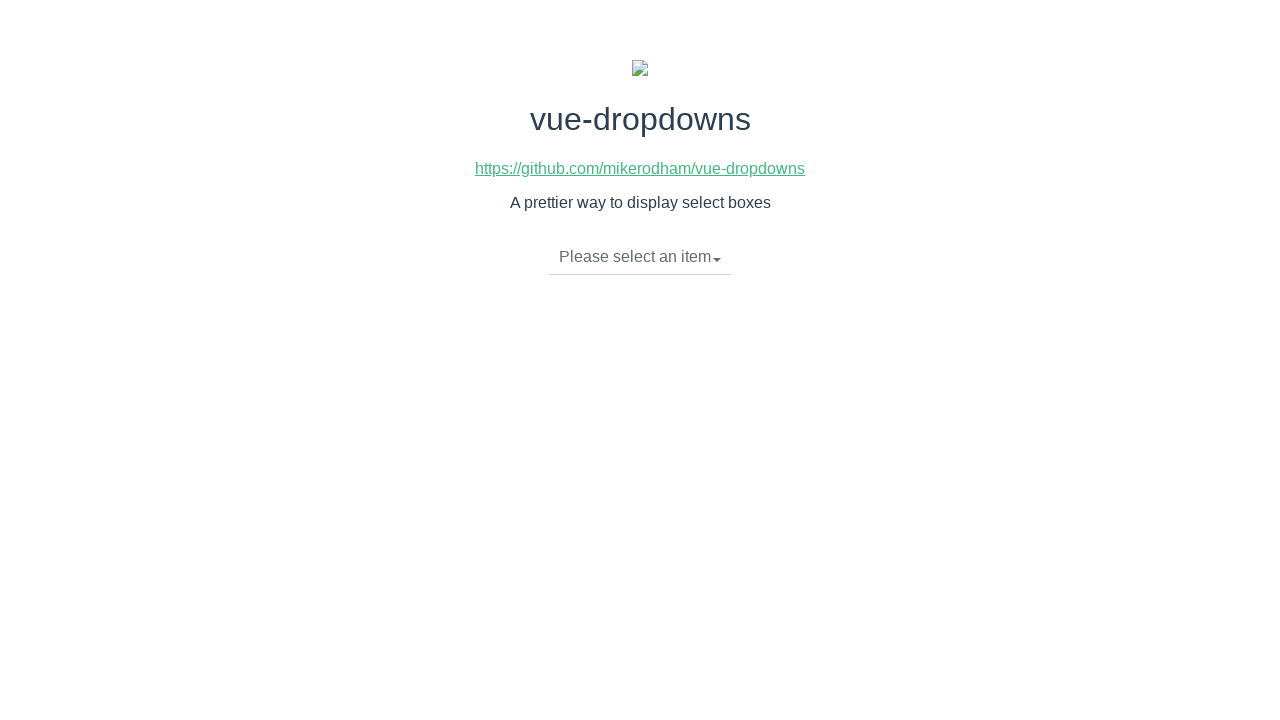

Clicked dropdown toggle to open menu at (640, 257) on li.dropdown-toggle
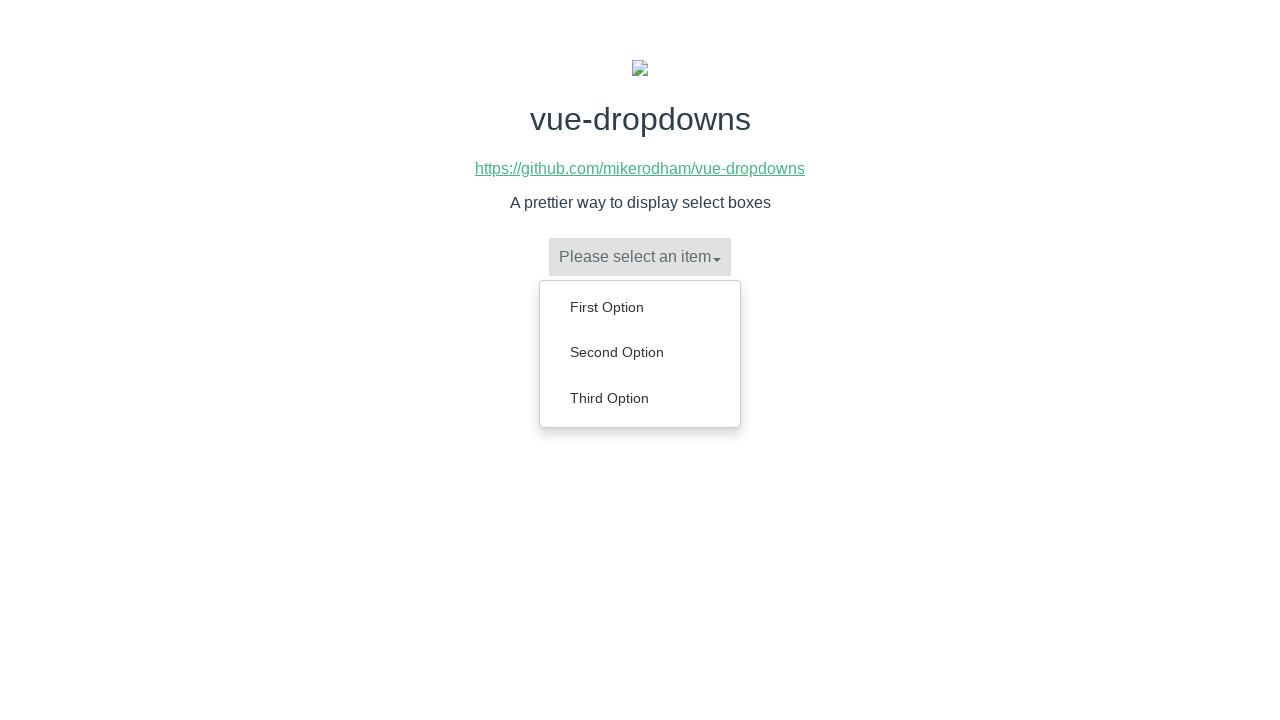

Dropdown menu items loaded
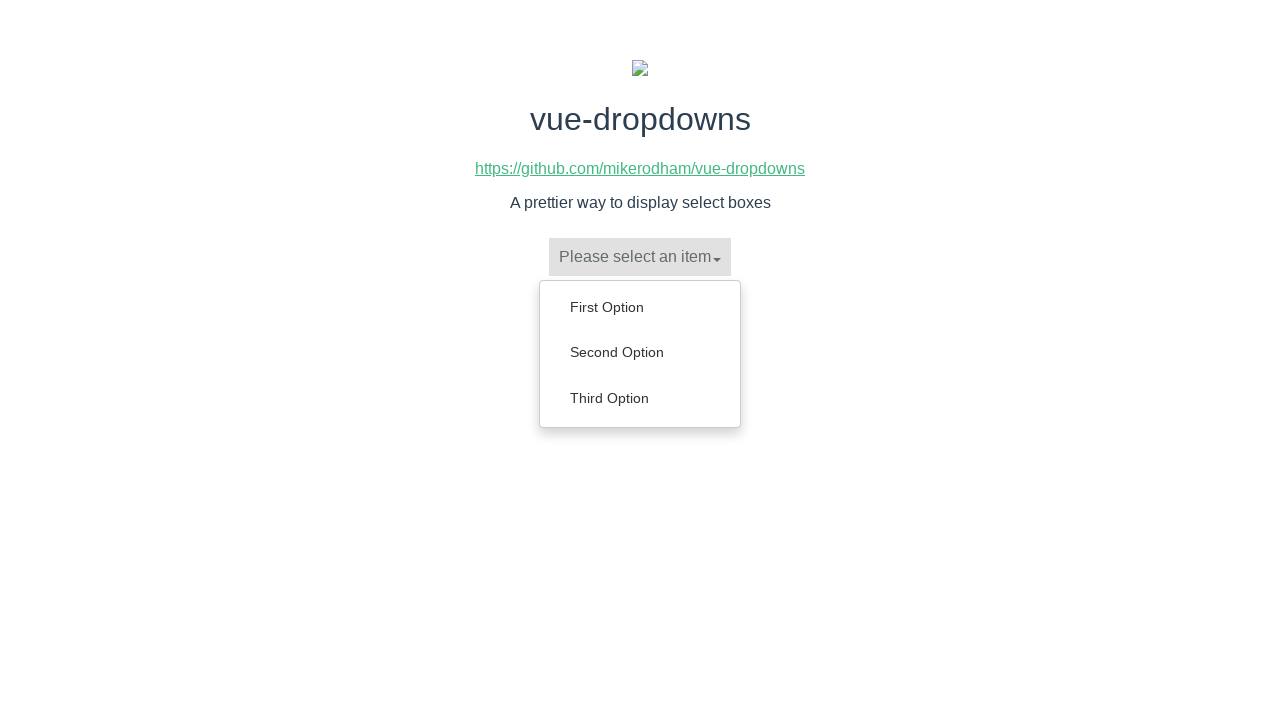

Selected 'First Option' from dropdown menu at (640, 307) on ul.dropdown-menu li:has-text('First Option')
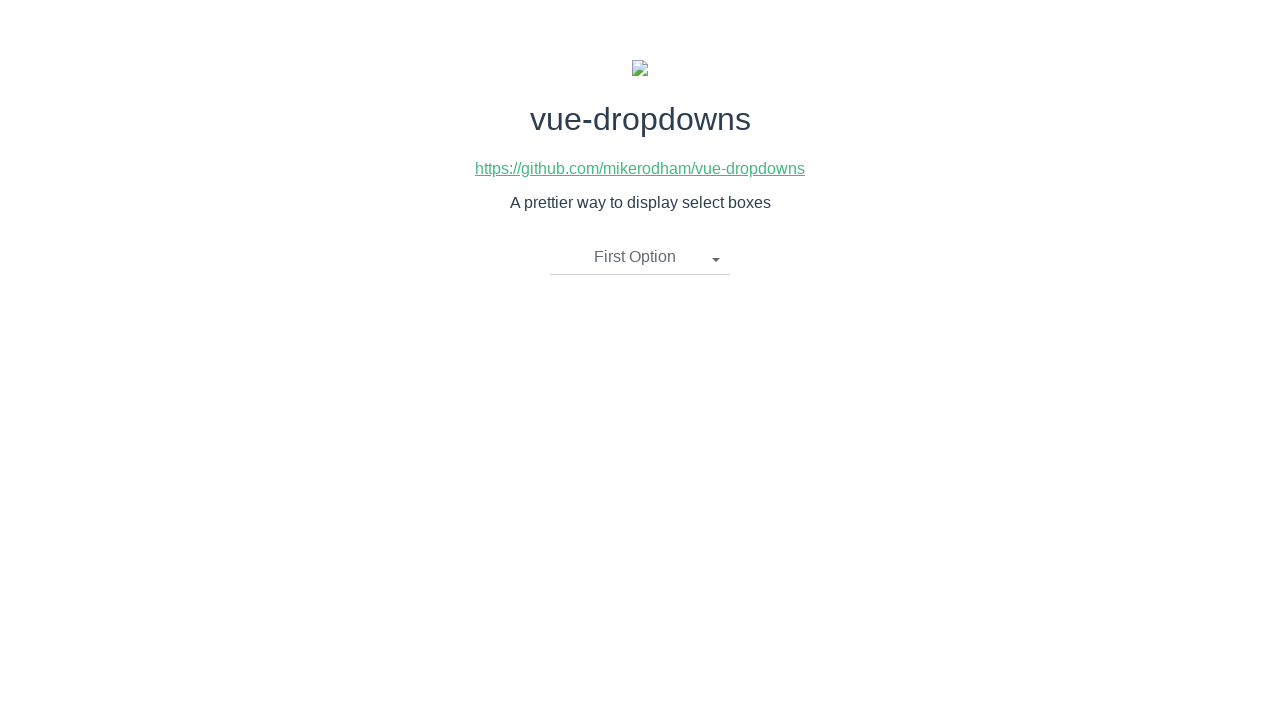

Verified dropdown toggle now displays 'First Option'
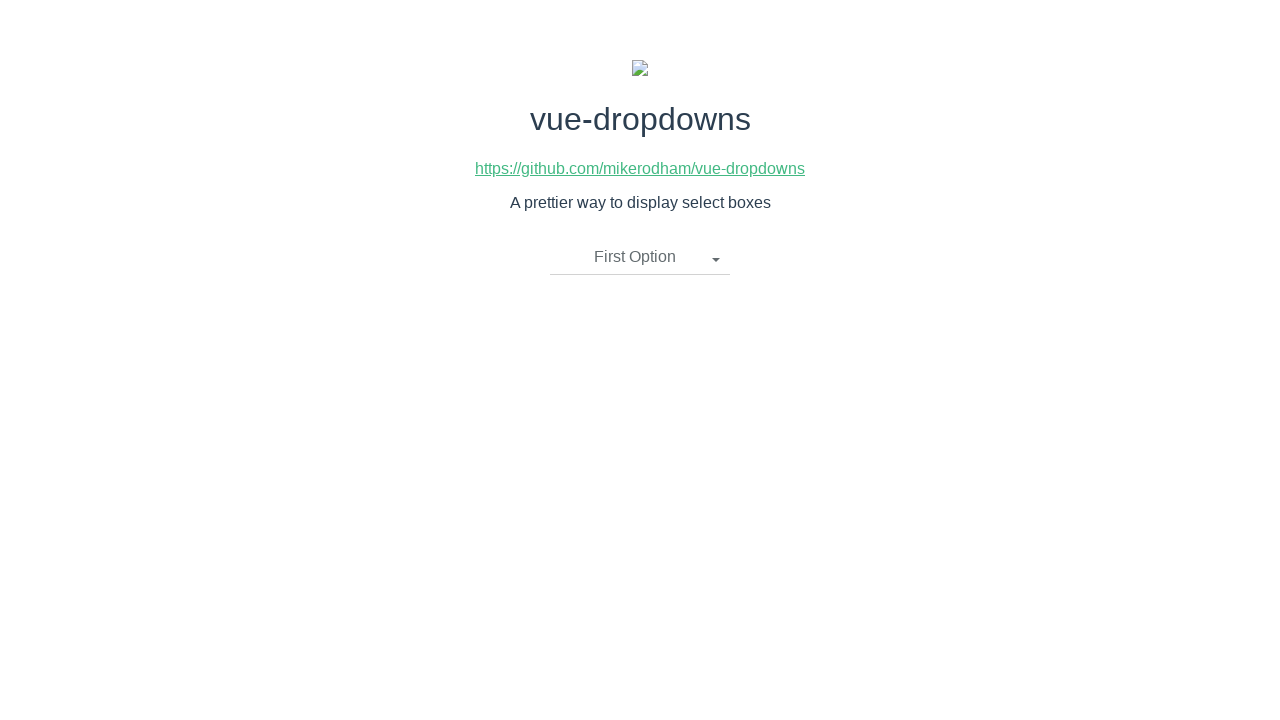

Clicked dropdown toggle to open menu again at (640, 257) on li.dropdown-toggle
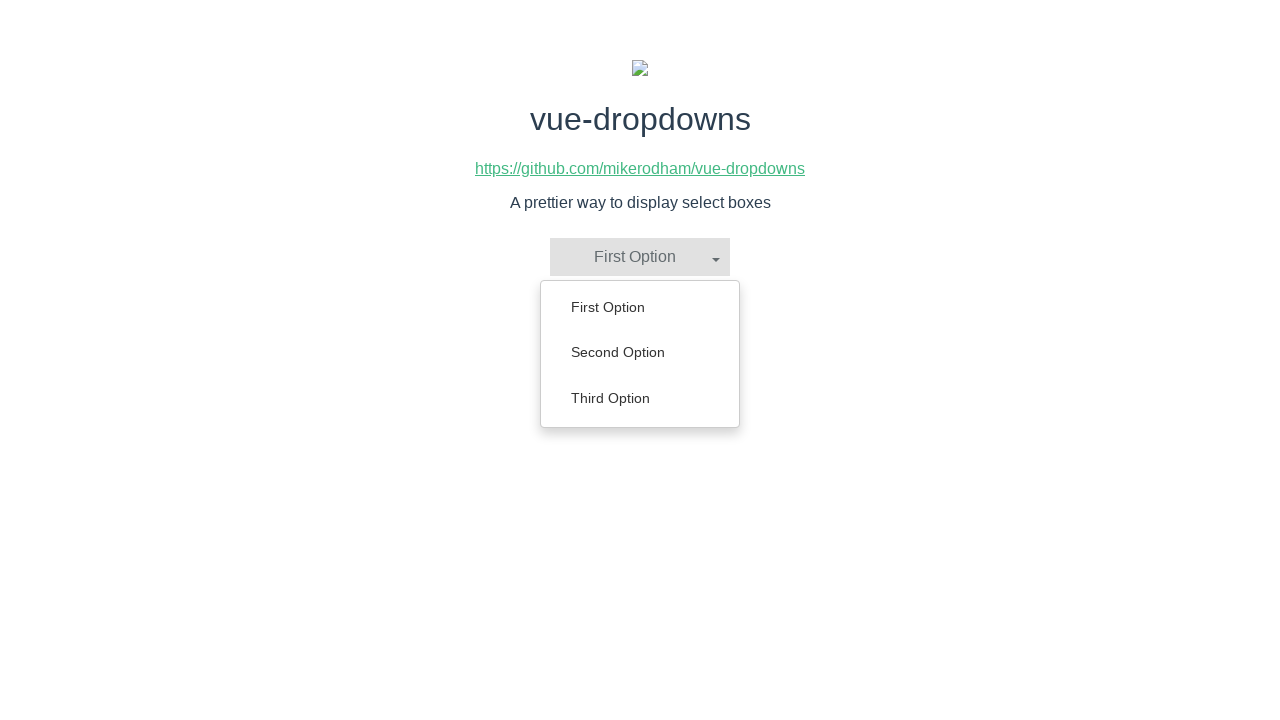

Dropdown menu items loaded
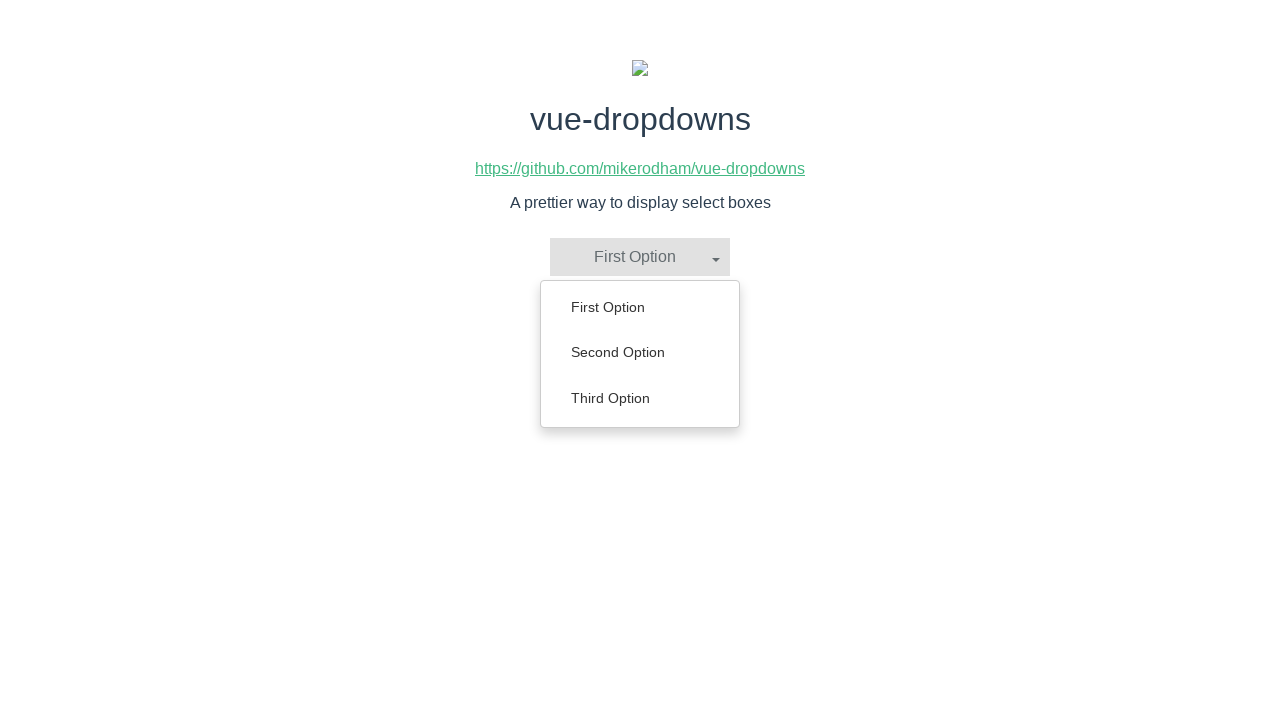

Selected 'Second Option' from dropdown menu at (640, 352) on ul.dropdown-menu li:has-text('Second Option')
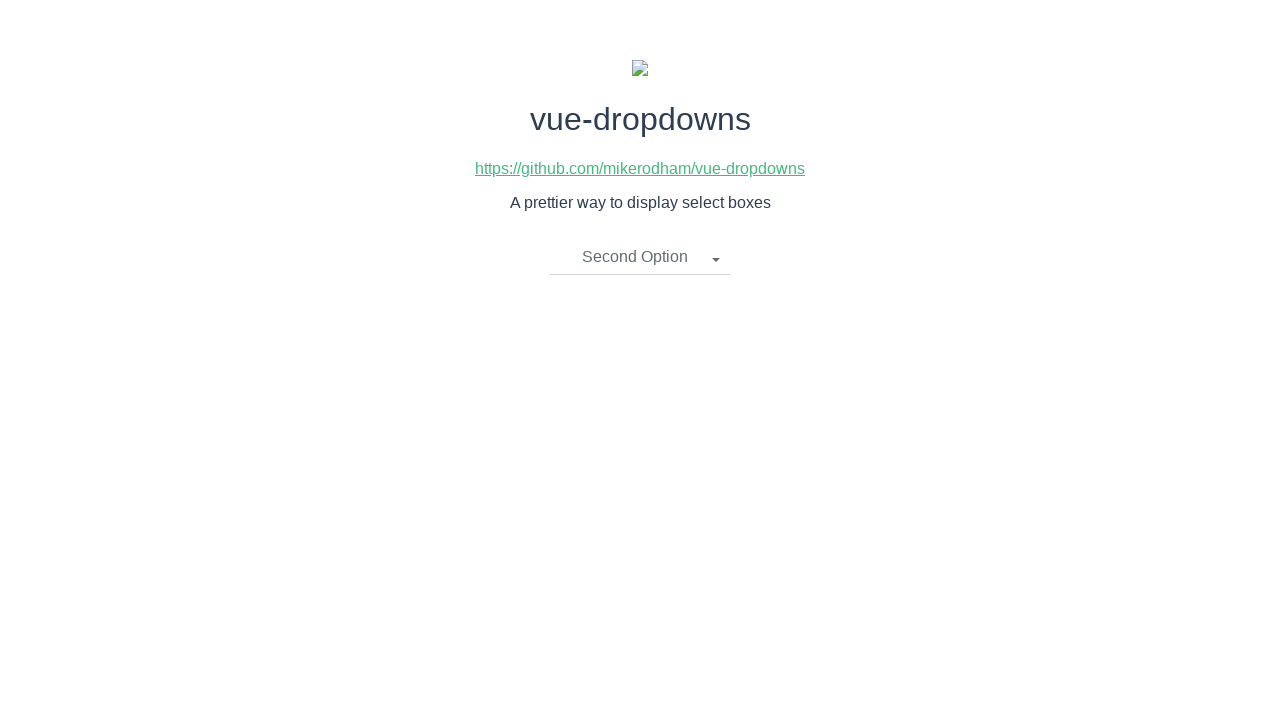

Verified dropdown toggle now displays 'Second Option'
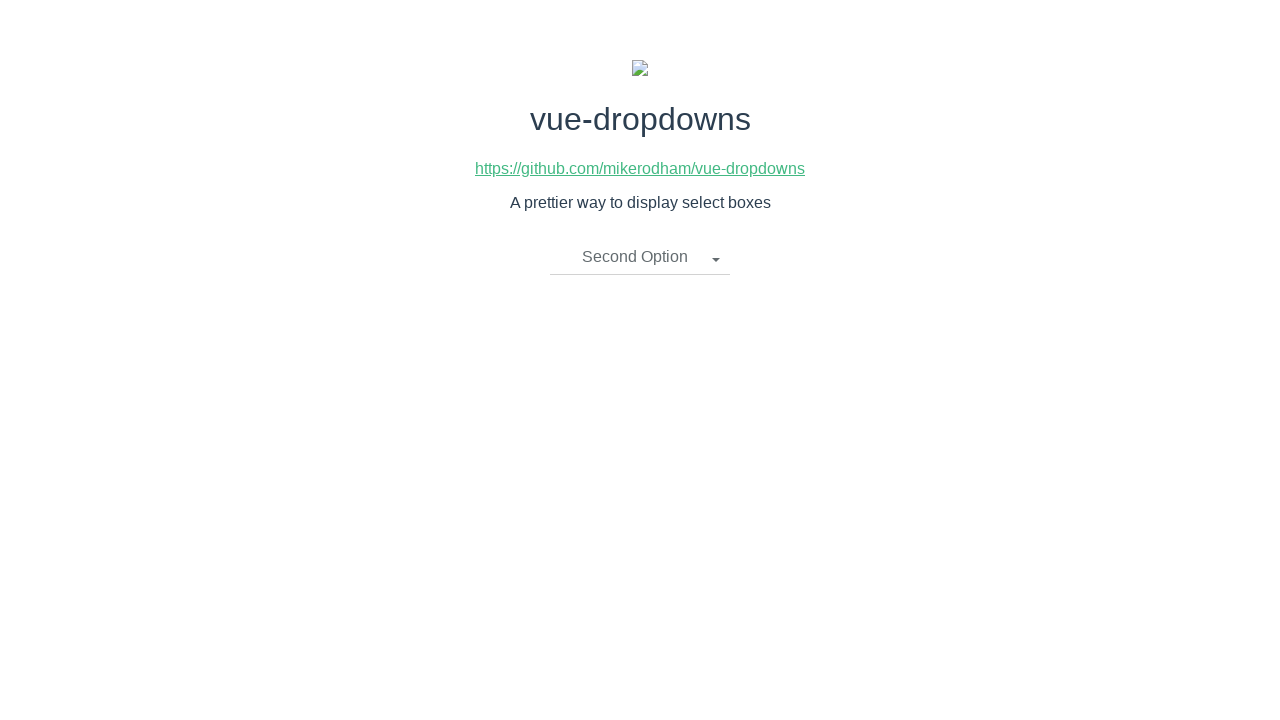

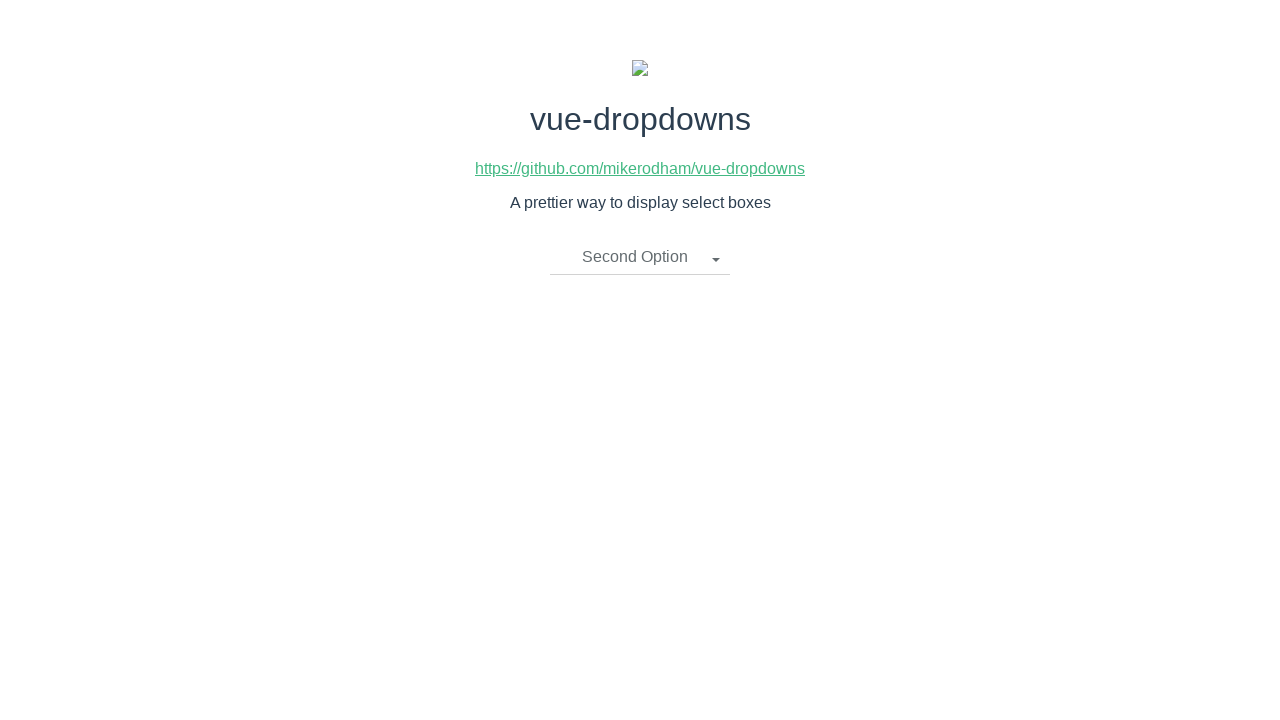